Tests single select dropdown functionality by selecting a language from a dropdown and submitting the form, then verifying the result displays the selected value

Starting URL: https://www.qa-practice.com/elements/select/single_select

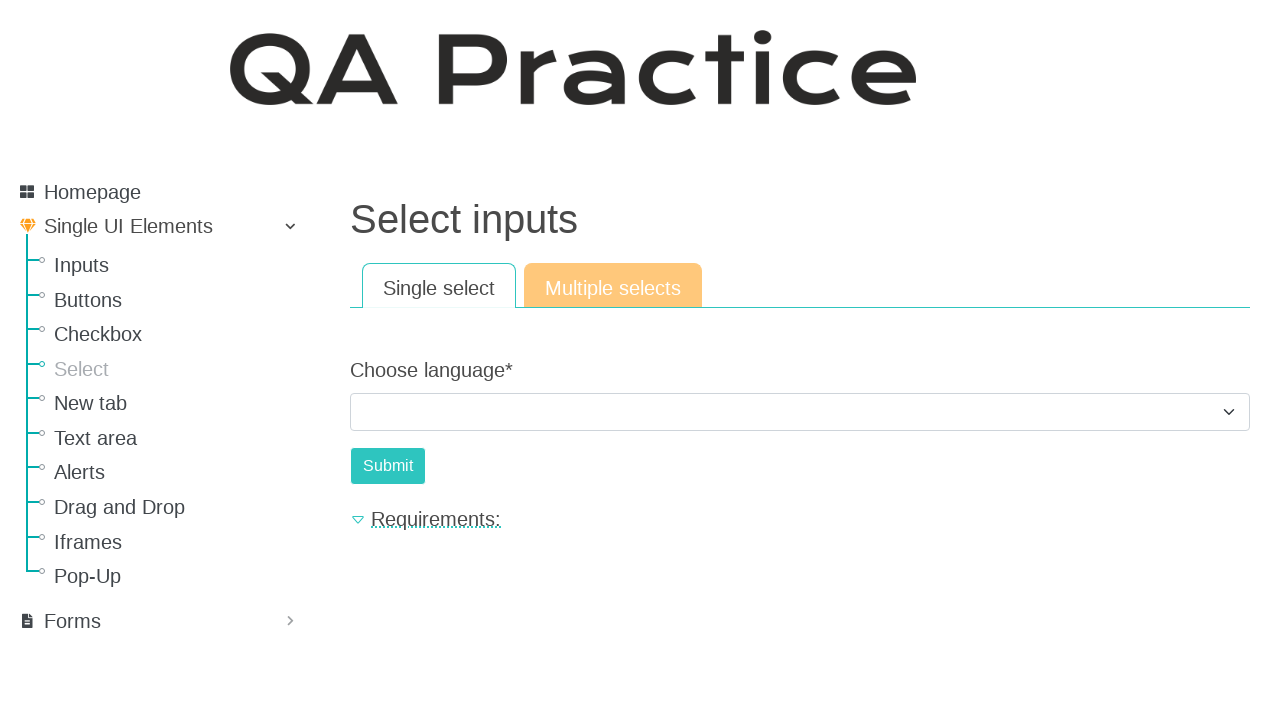

Selected 'Python' from language dropdown on #id_choose_language
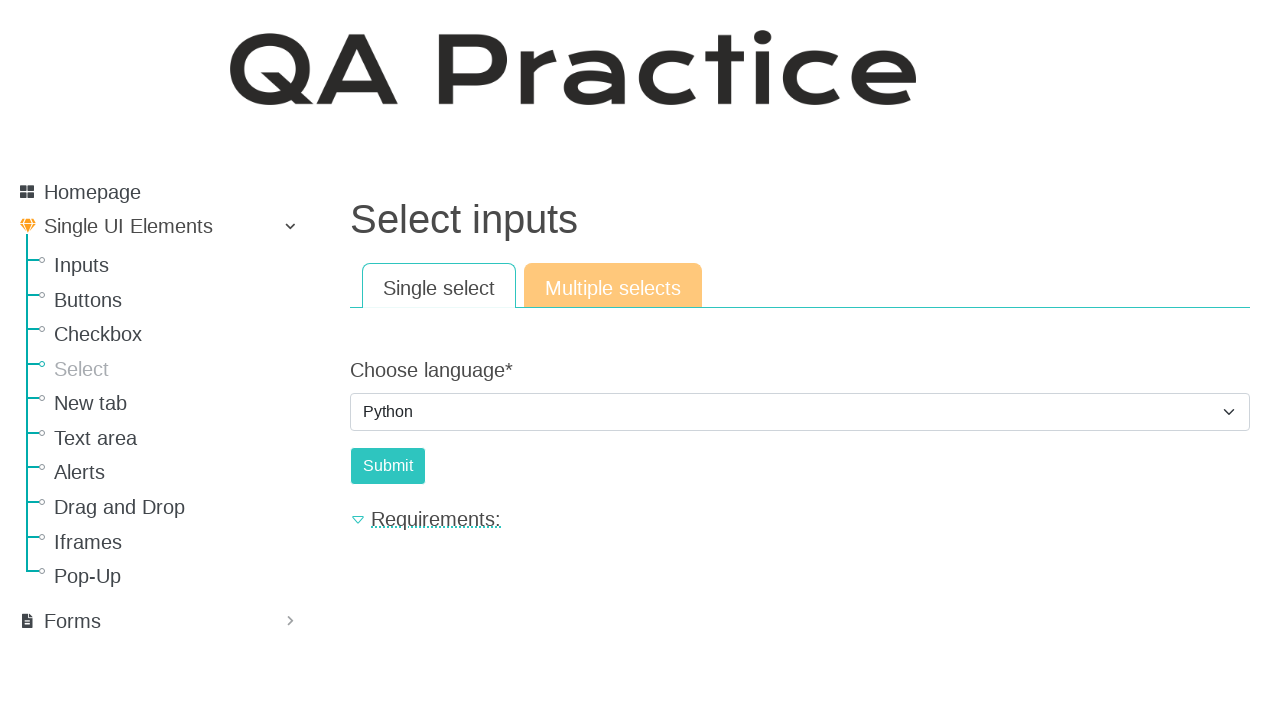

Clicked submit button to submit form at (388, 466) on #submit-id-submit
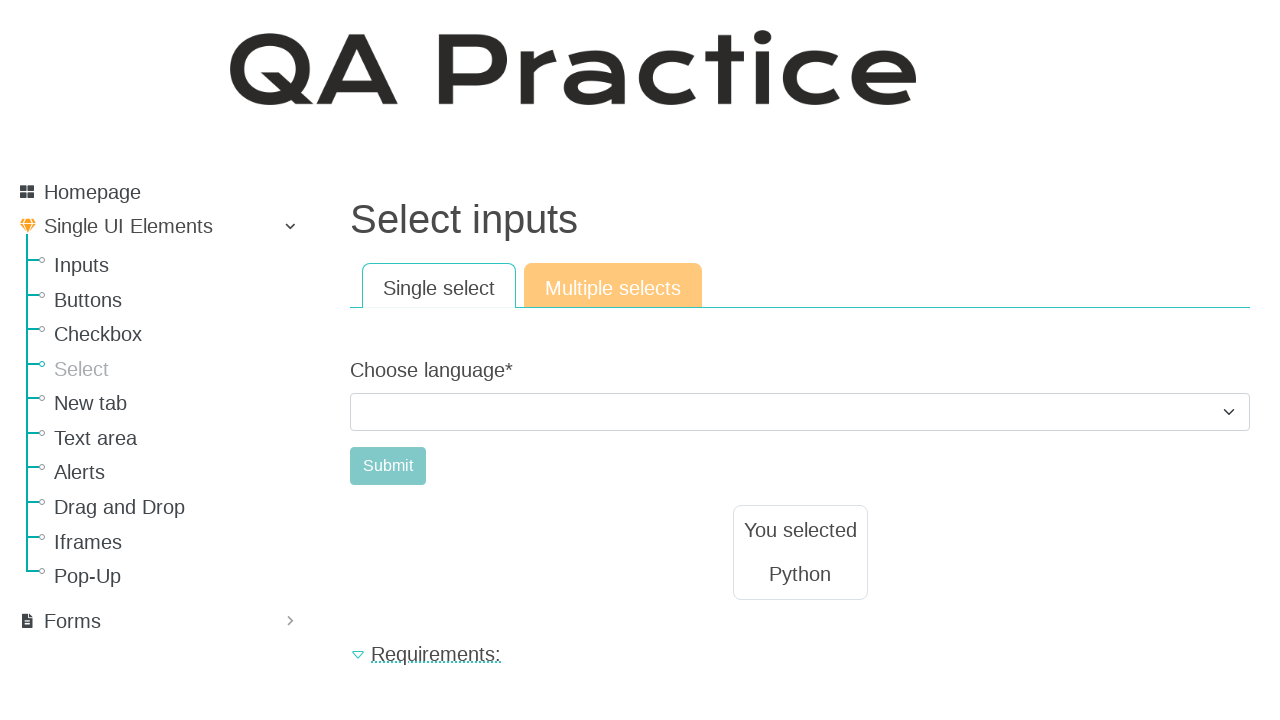

Result section became visible after form submission
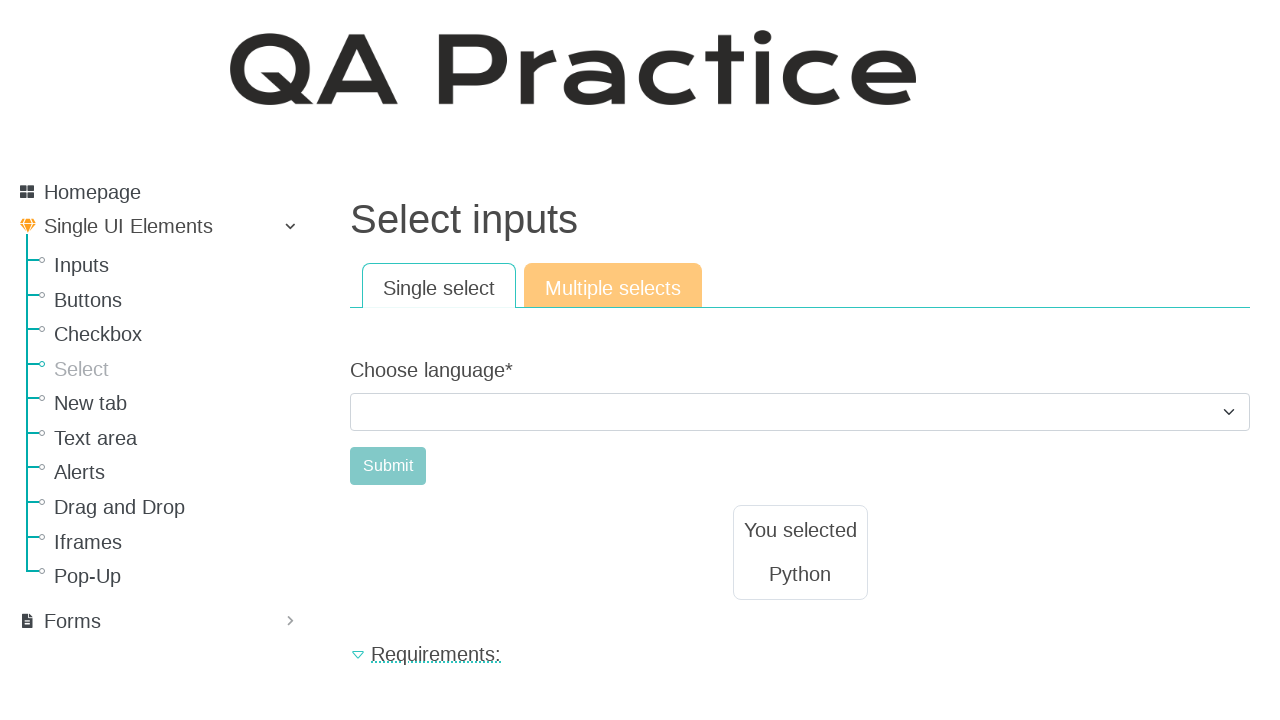

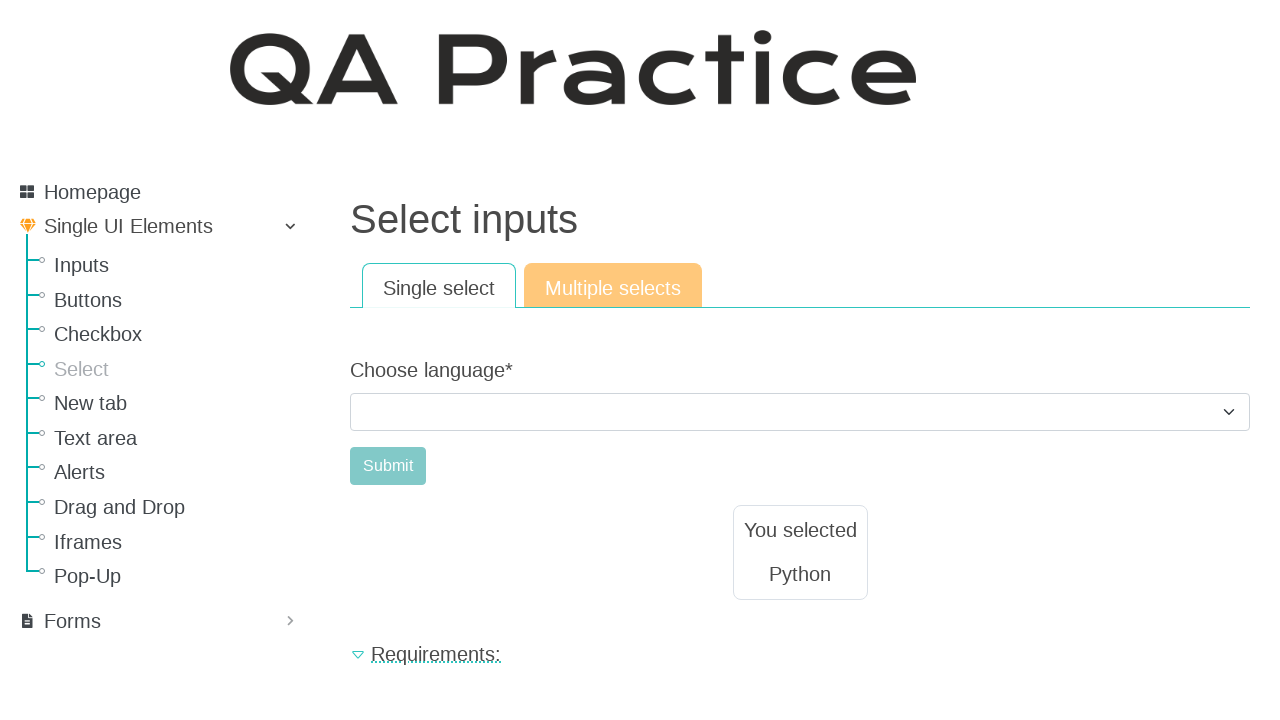